Searches for a GitHub repository using the search bar, navigates to the repository, opens the Issues tab, and verifies that Issue #1 exists.

Starting URL: https://github.com/home

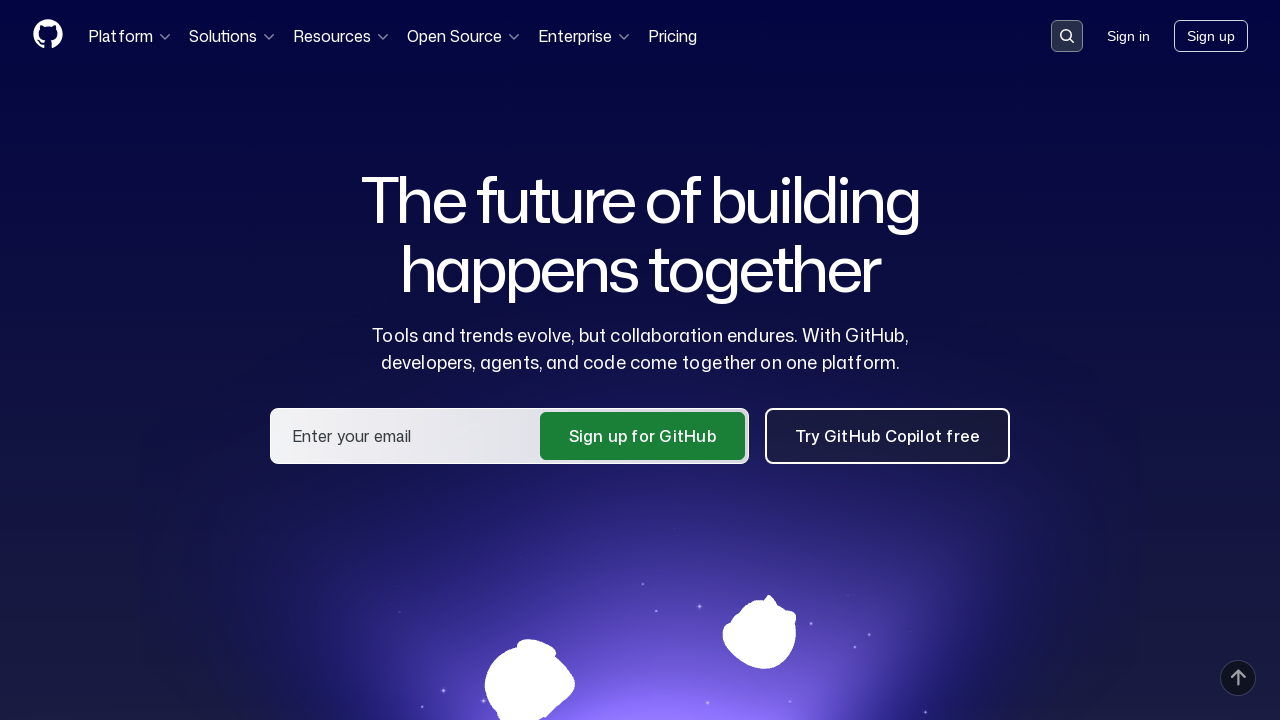

Clicked on the search input field at (1067, 36) on .search-input
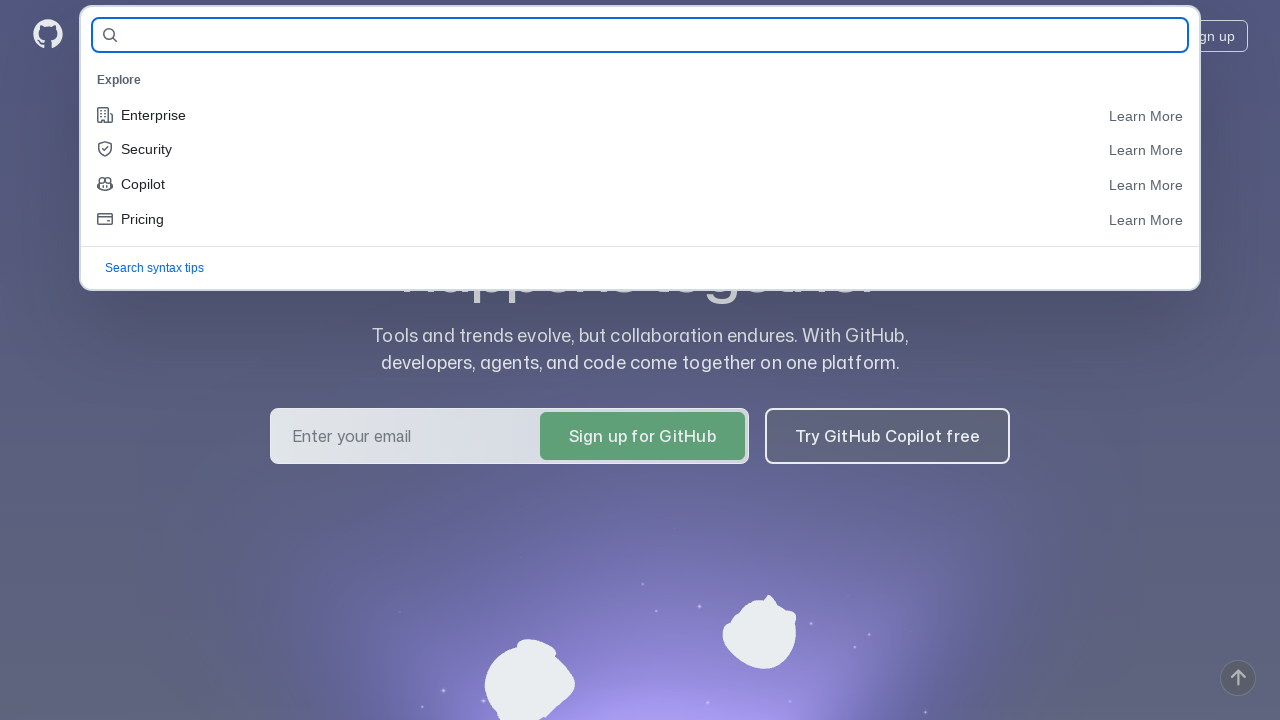

Filled search field with 'KravchukKat/Allure_tests' on #query-builder-test
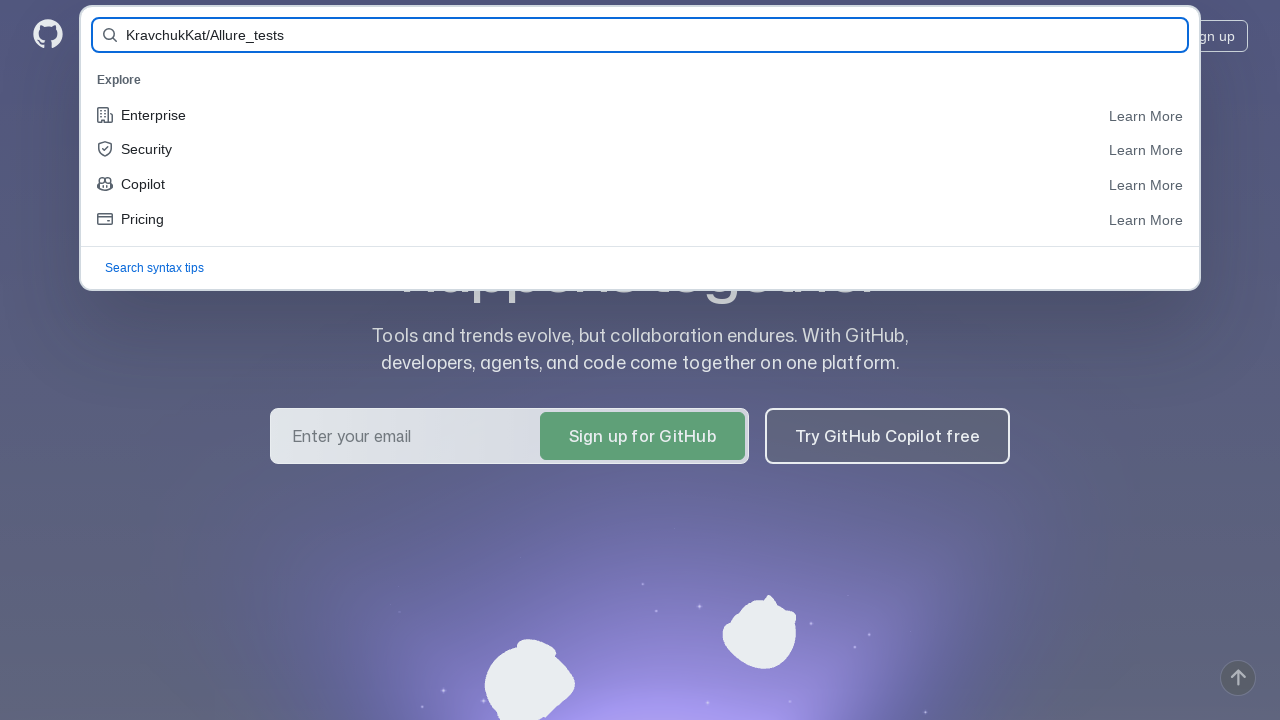

Submitted search query by pressing Enter on #query-builder-test
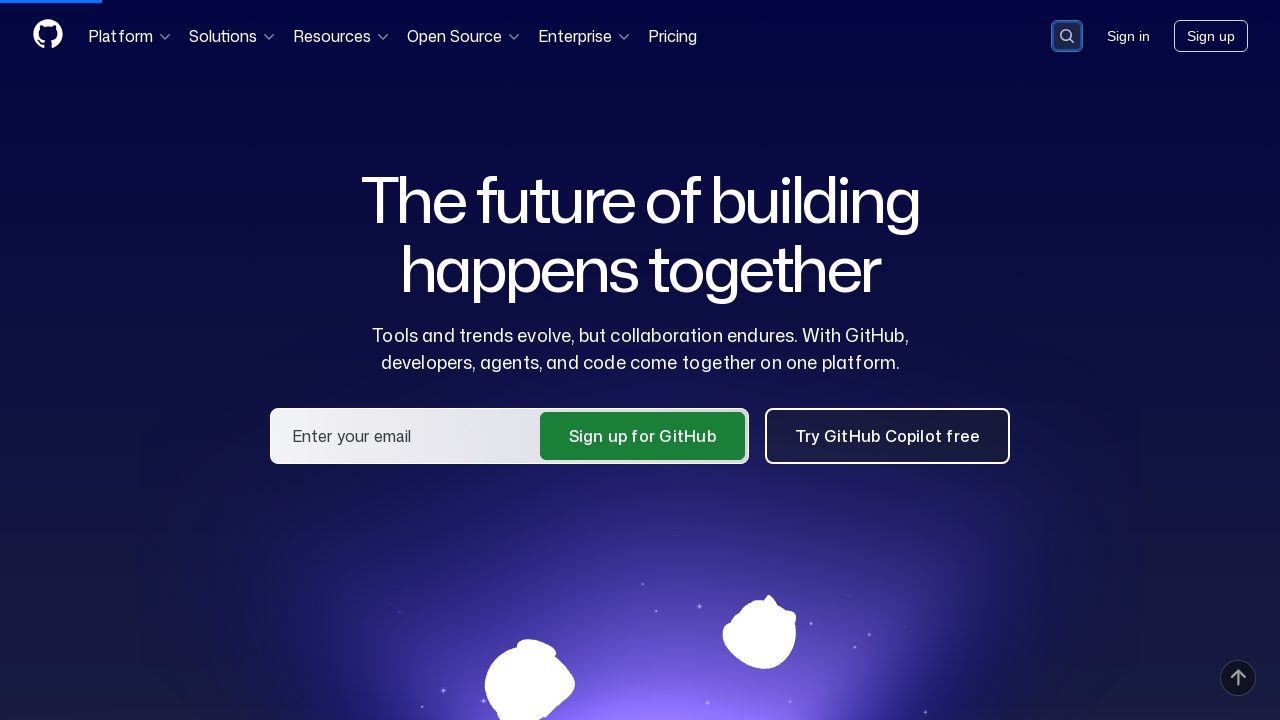

Clicked on the repository link in search results at (466, 161) on a:has-text('KravchukKat/Allure_tests')
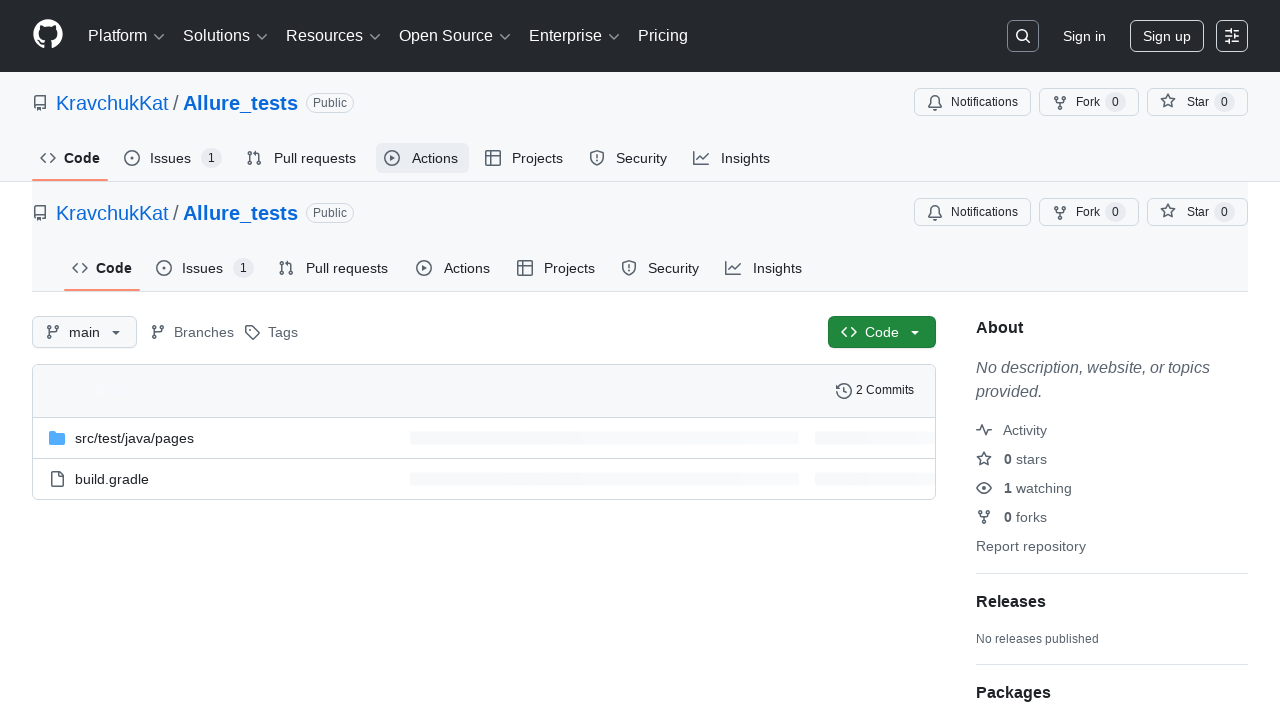

Clicked on the Issues tab at (173, 158) on #issues-tab
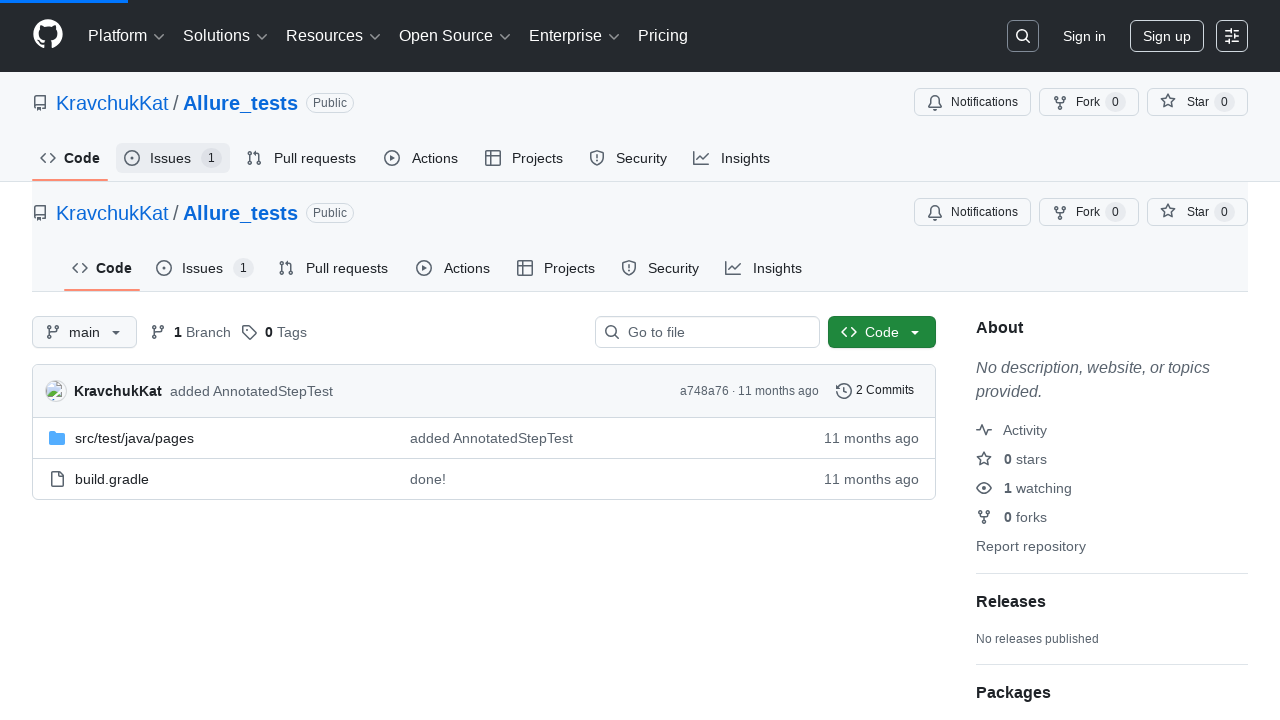

Verified that Issue #1 exists
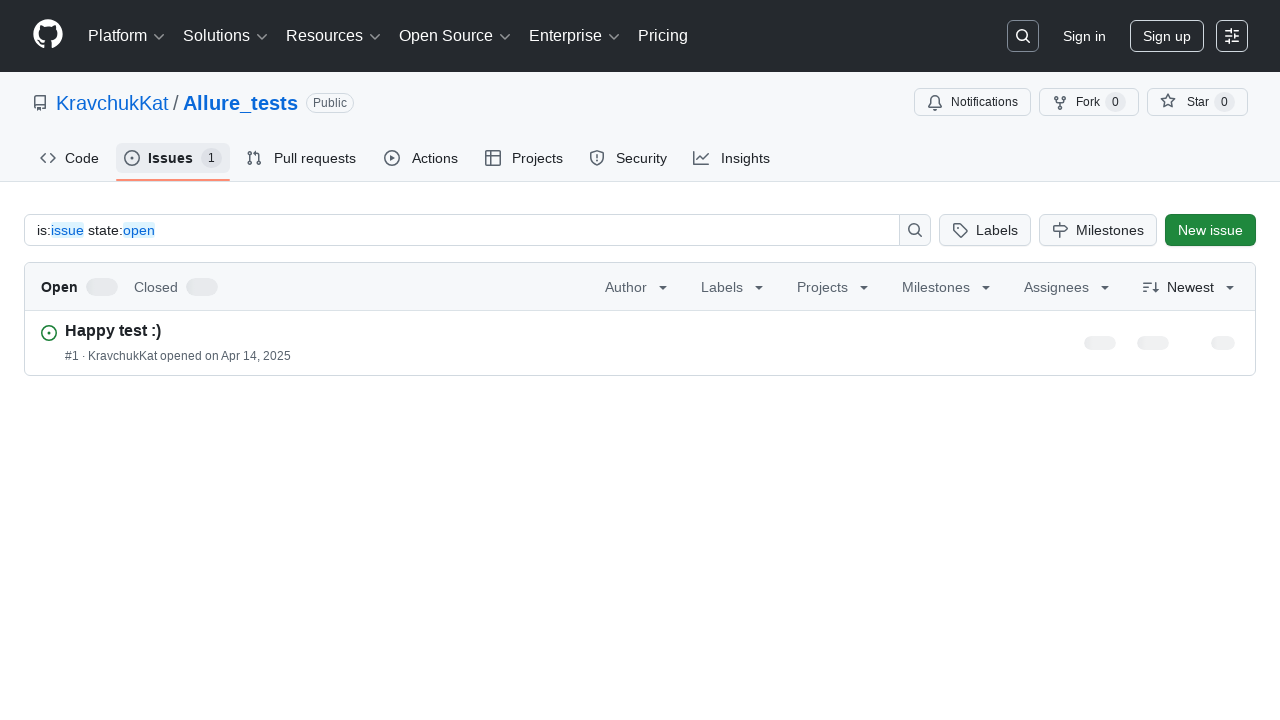

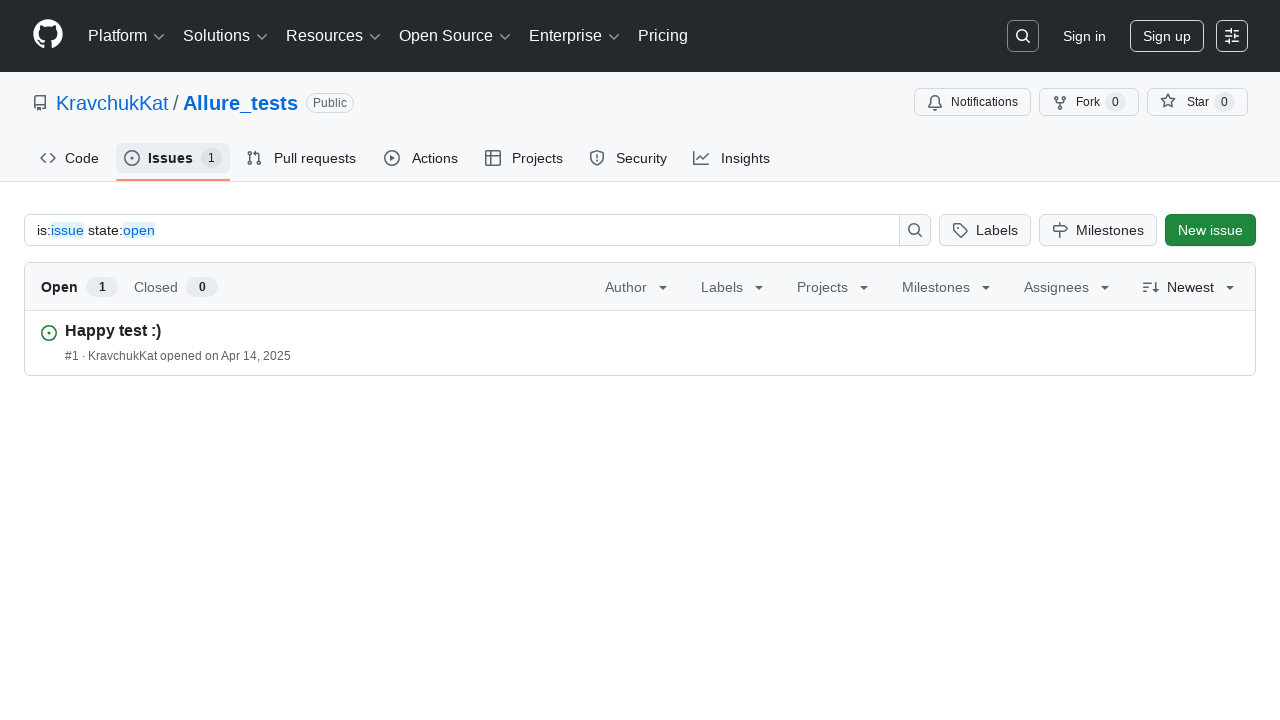